Tests basic JavaScript alert by clicking the first alert button, verifying the alert text, and accepting it

Starting URL: https://the-internet.herokuapp.com/javascript_alerts

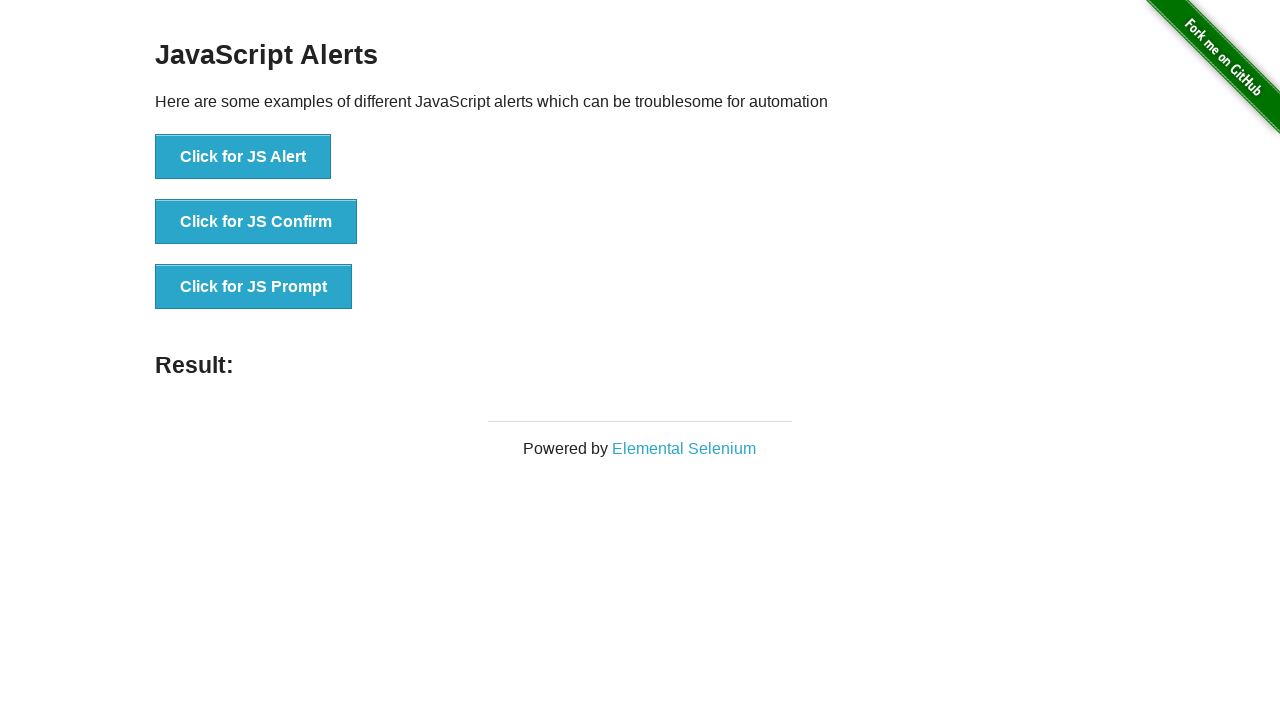

Clicked the first alert button at (243, 157) on button[onclick='jsAlert()']
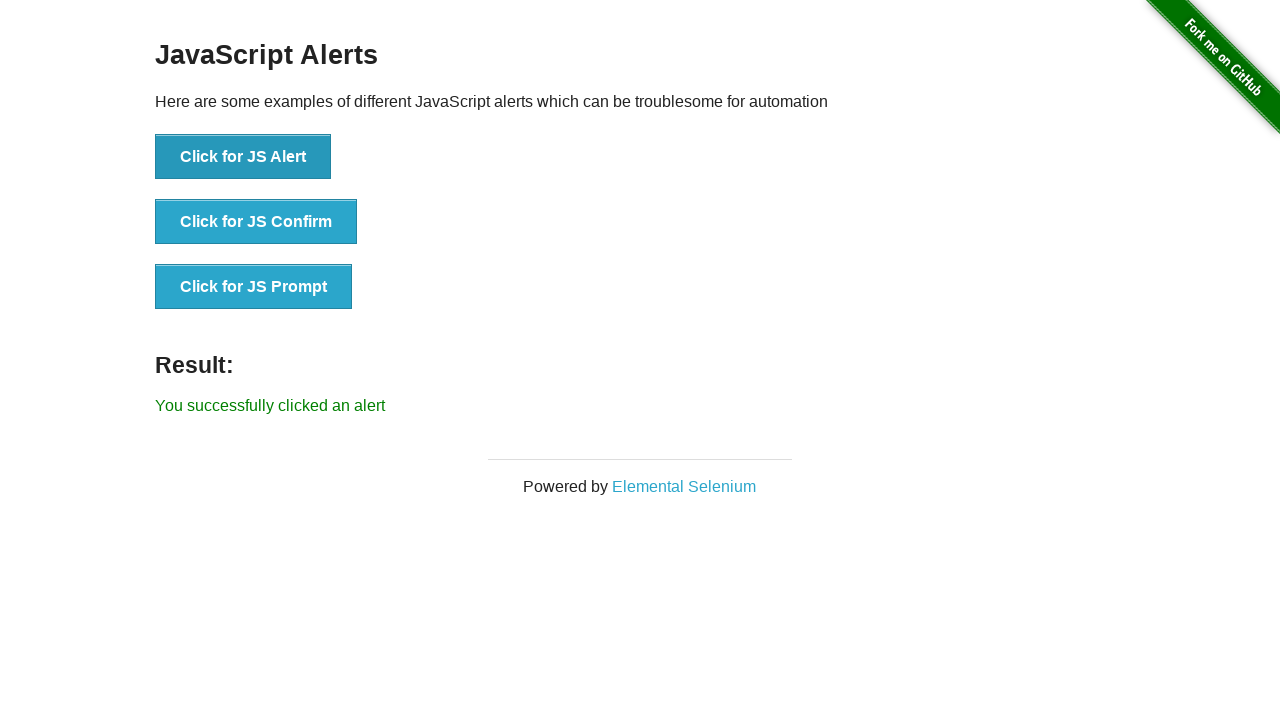

Registered dialog handler to accept alerts
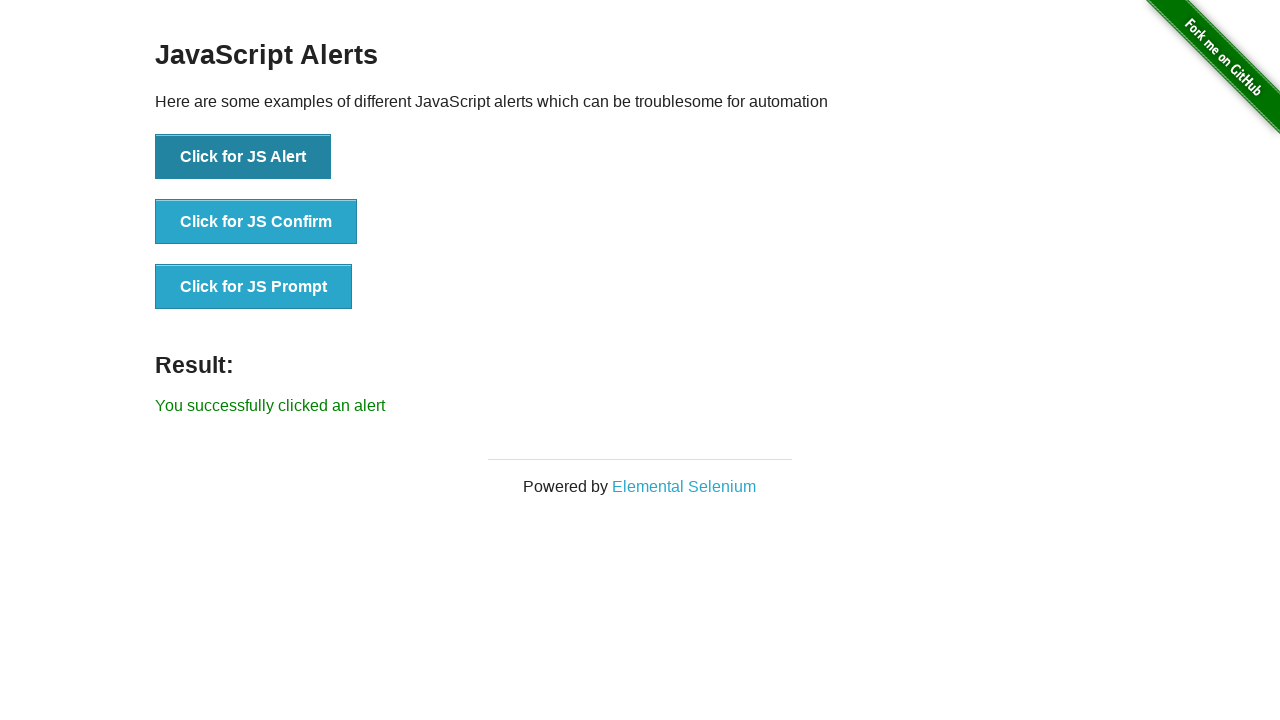

Clicked the alert button to trigger JavaScript alert at (243, 157) on button[onclick='jsAlert()']
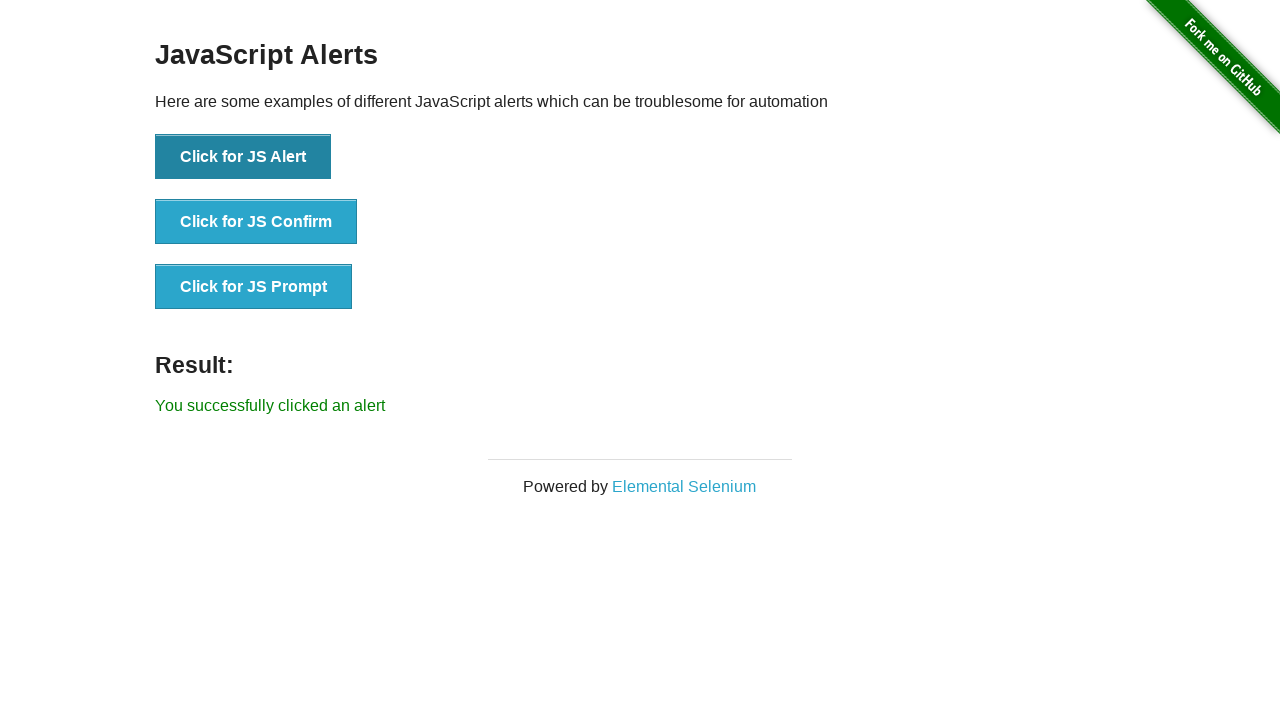

Verified alert was handled and page returned to normal state
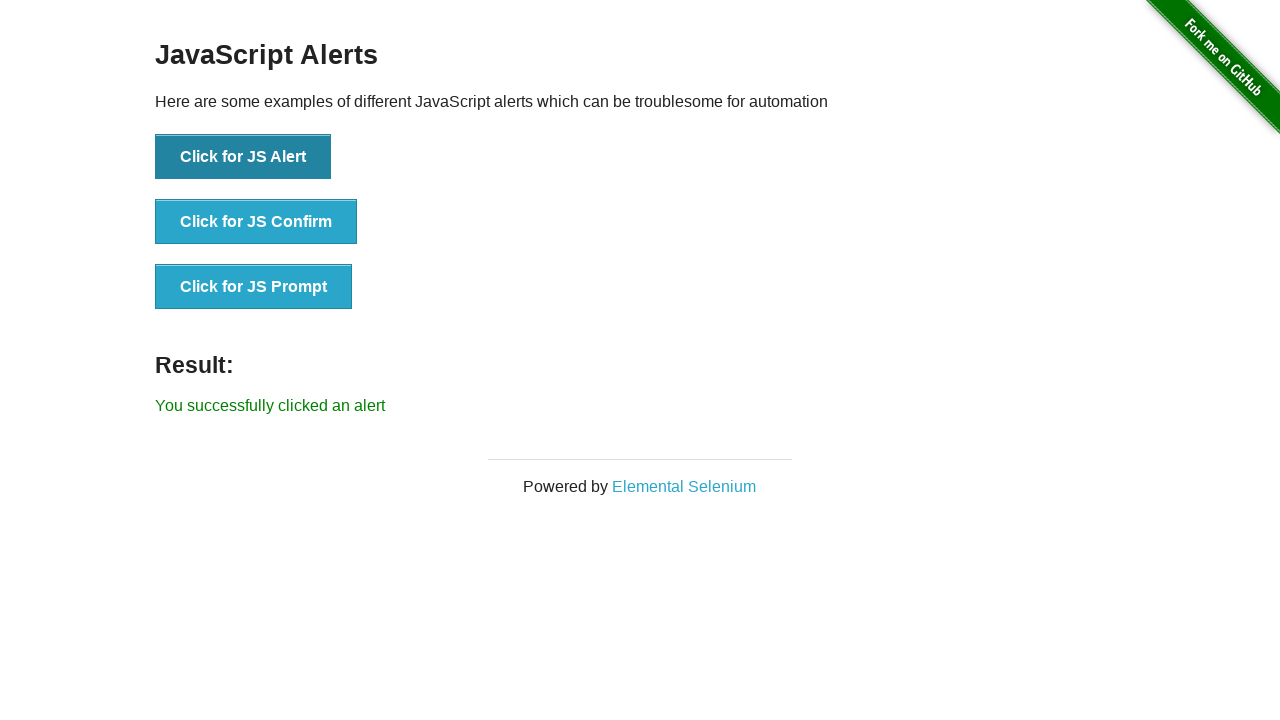

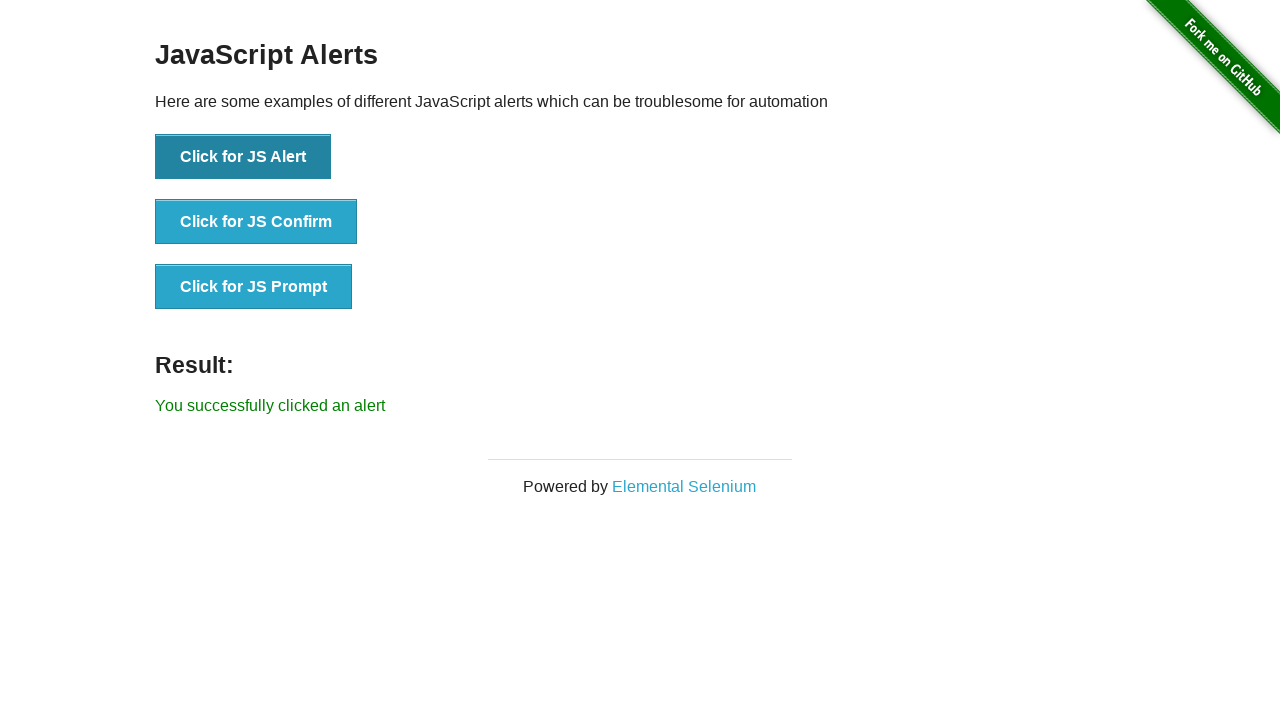